Tests dynamic control elements by removing and adding a checkbox, verifying its visibility states

Starting URL: https://the-internet.herokuapp.com/dynamic_controls

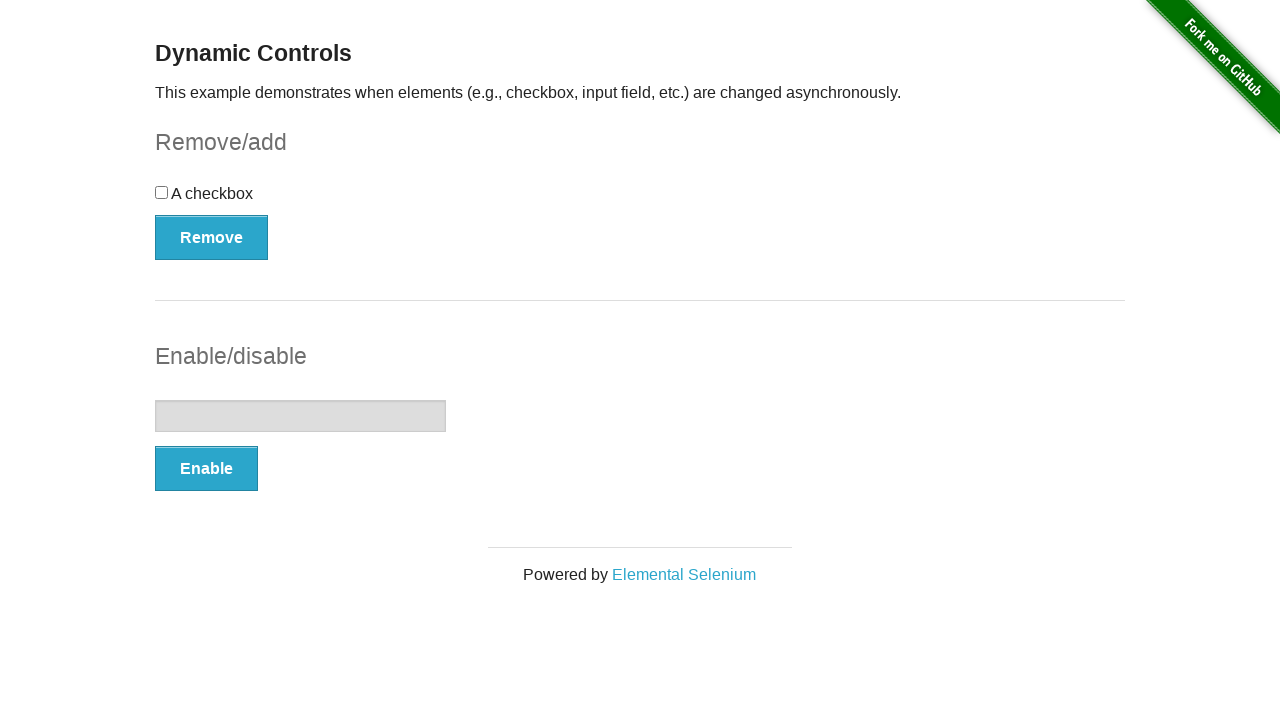

Clicked Remove button to delete checkbox at (212, 237) on button:has-text('Remove')
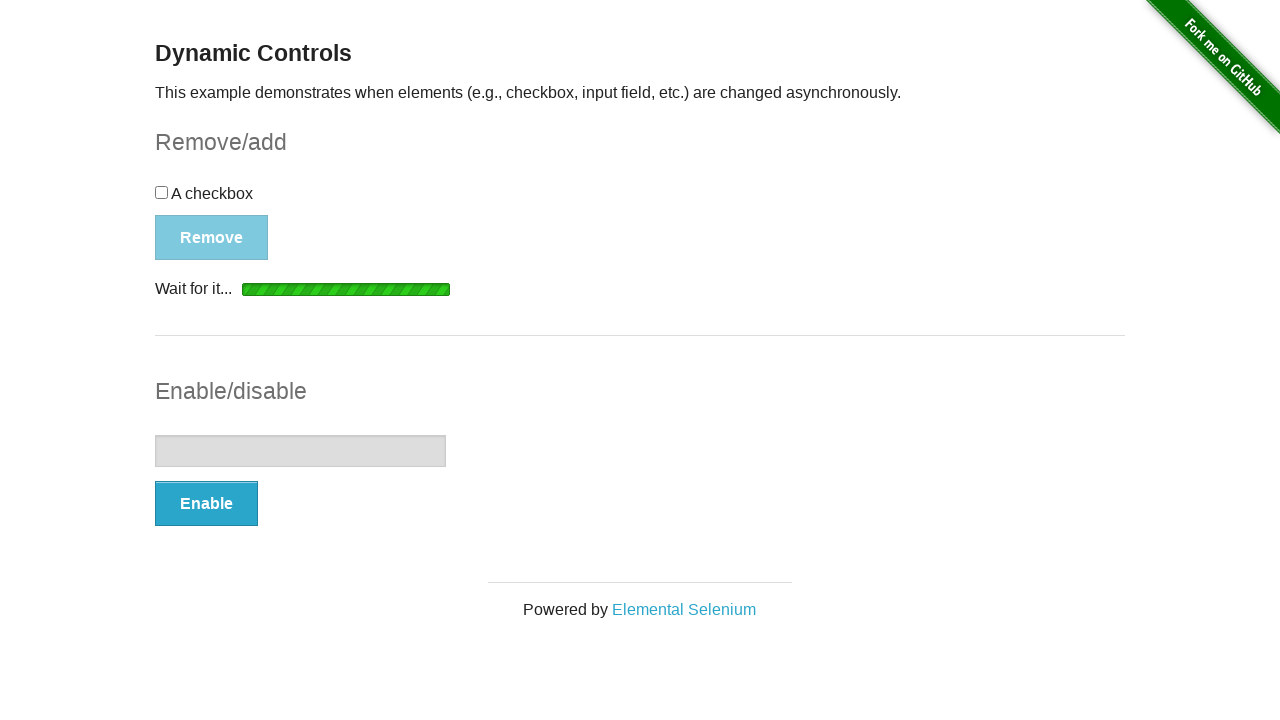

Confirmed 'It's gone!' message appeared after checkbox removal
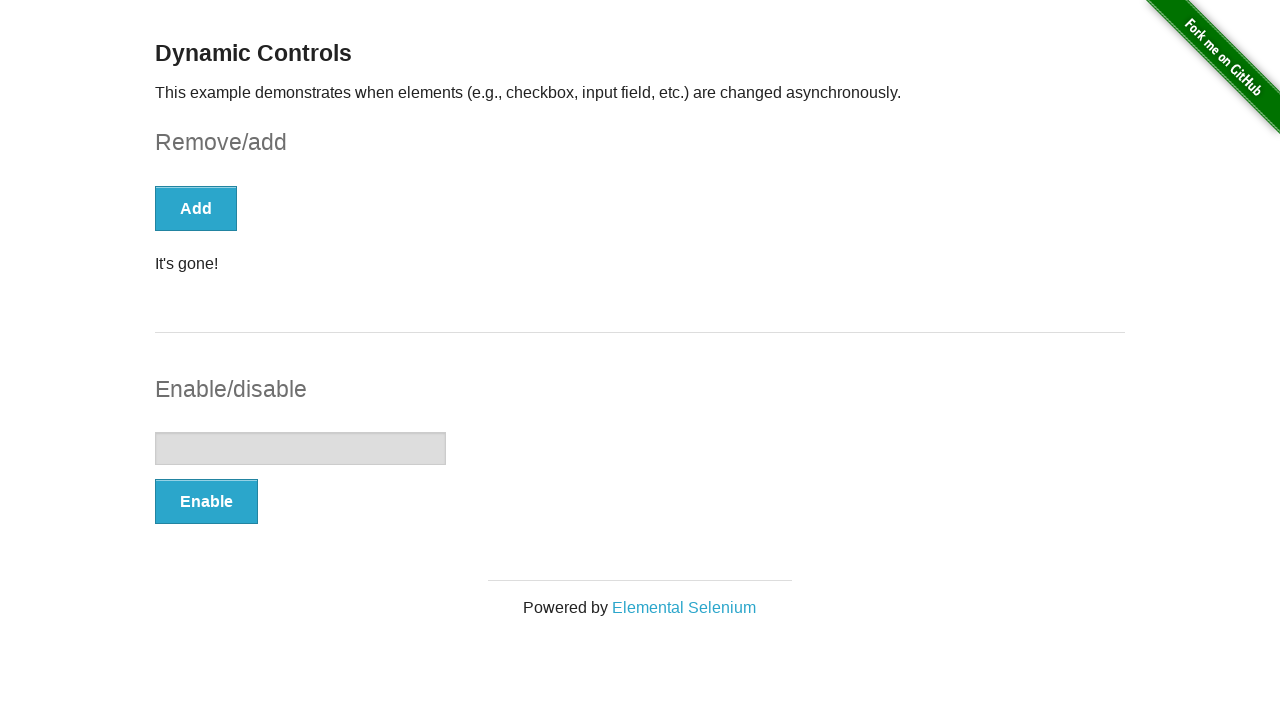

Verified checkbox element count - checkbox should not exist
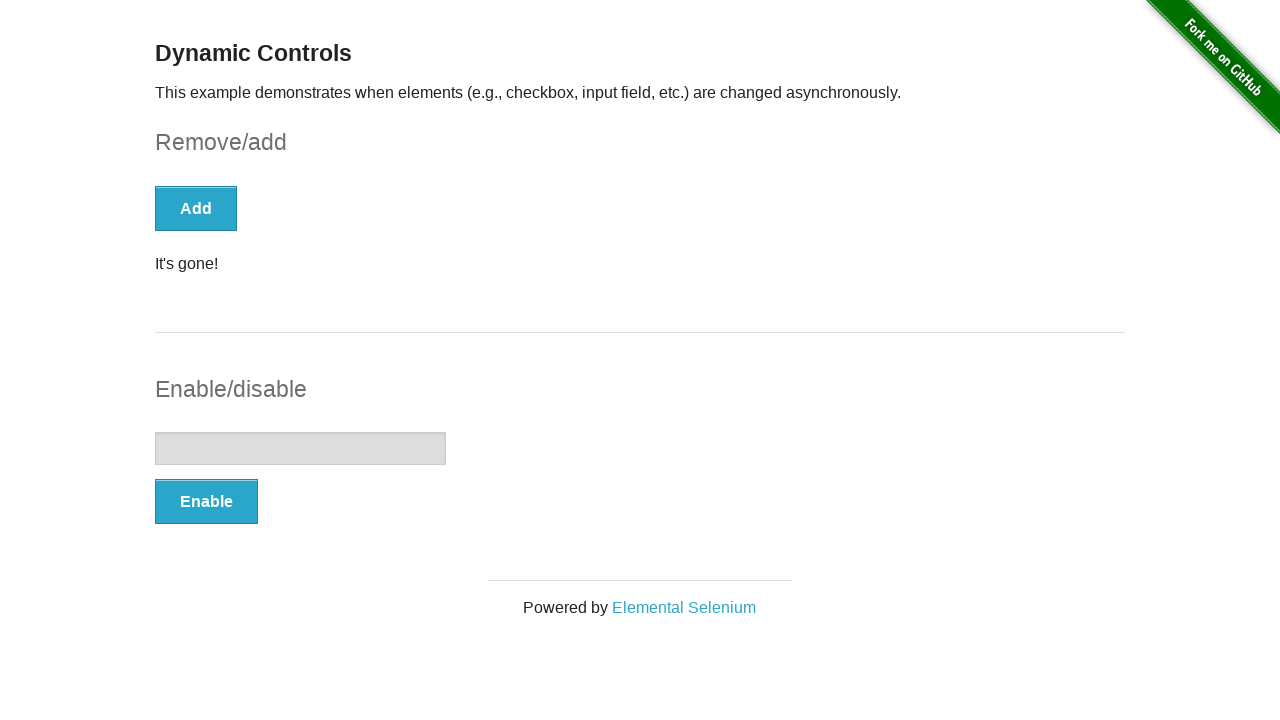

Assertion passed: checkbox is not visible after removal
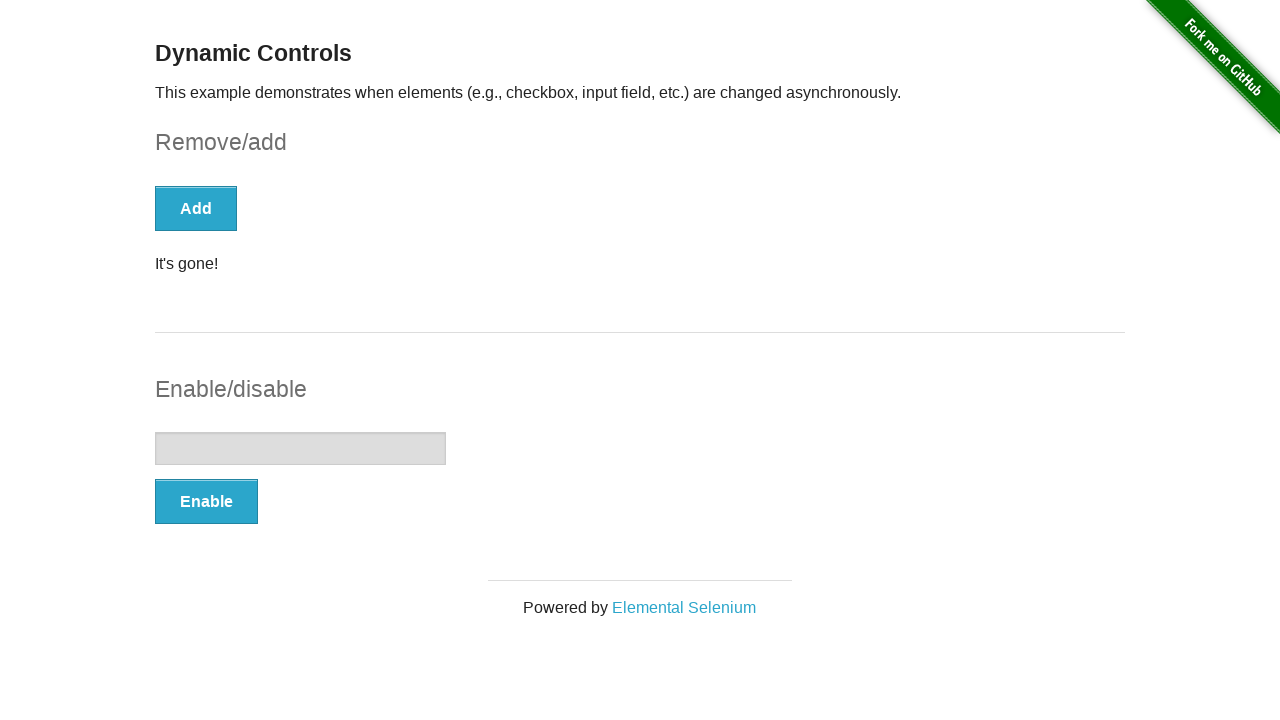

Clicked Add button to restore checkbox at (196, 208) on button:has-text('Add')
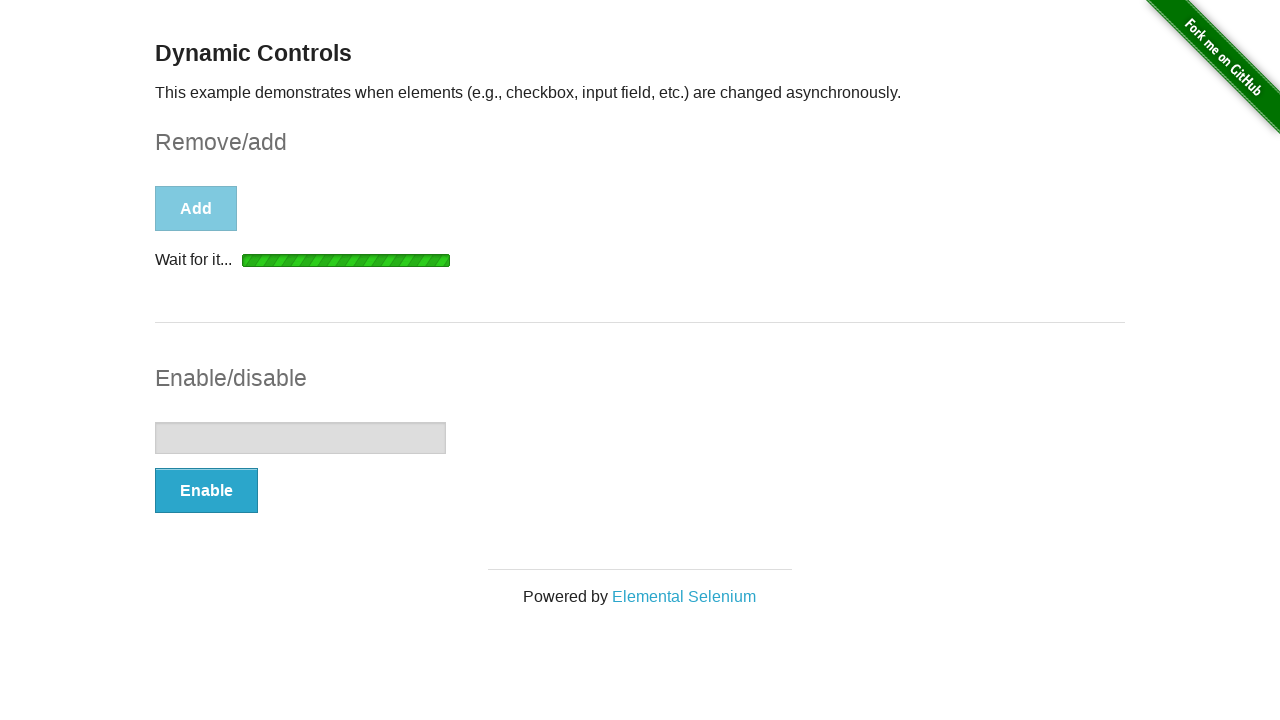

Checkbox element appeared after clicking Add button
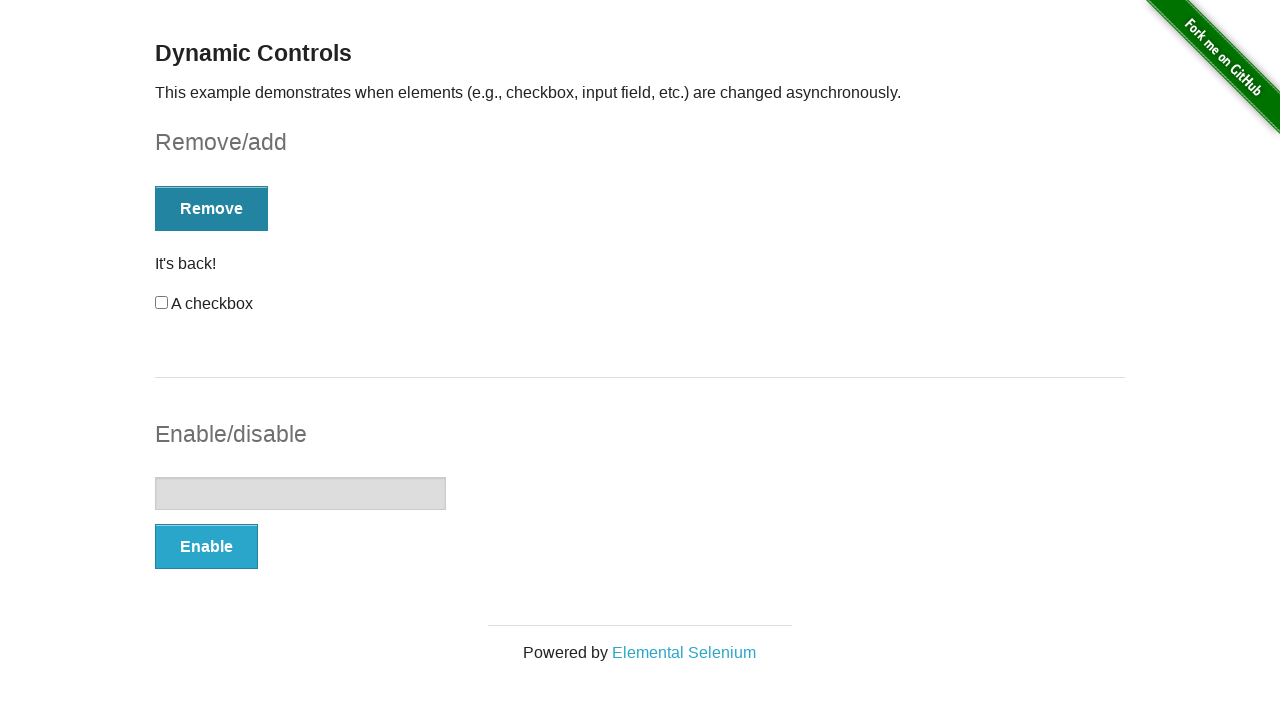

Located checkbox element
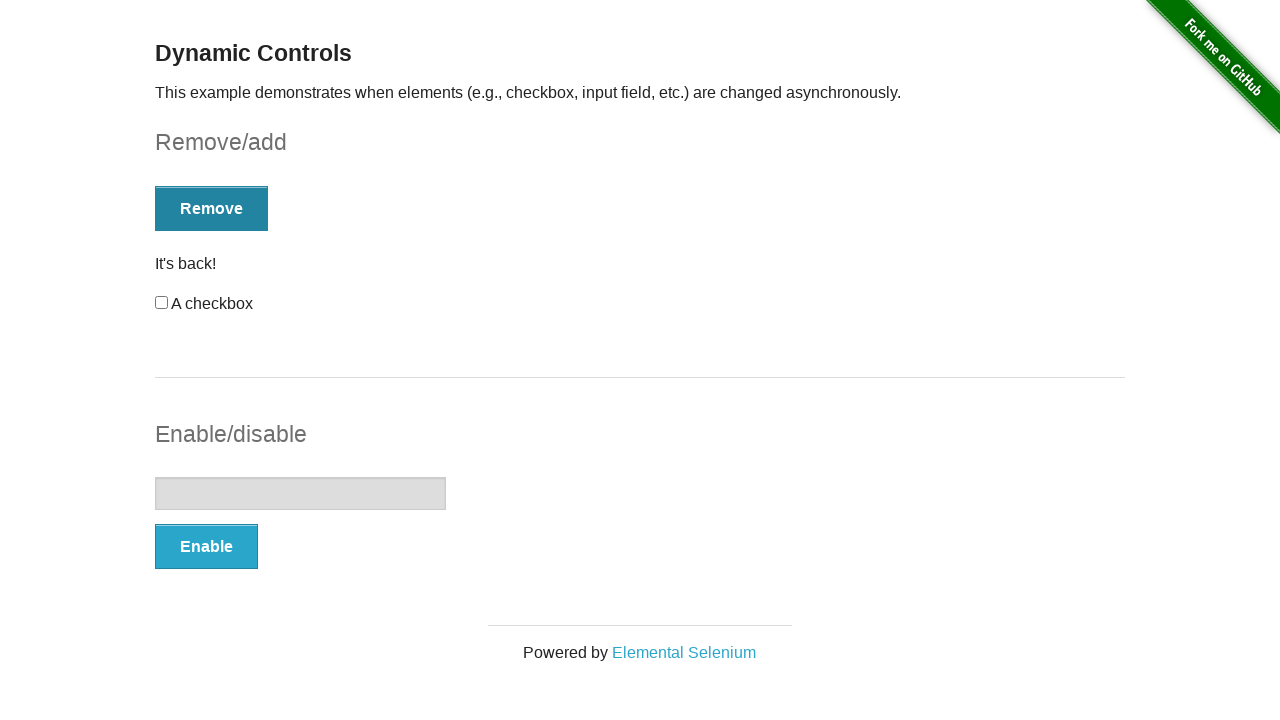

Assertion passed: checkbox is now visible after being added
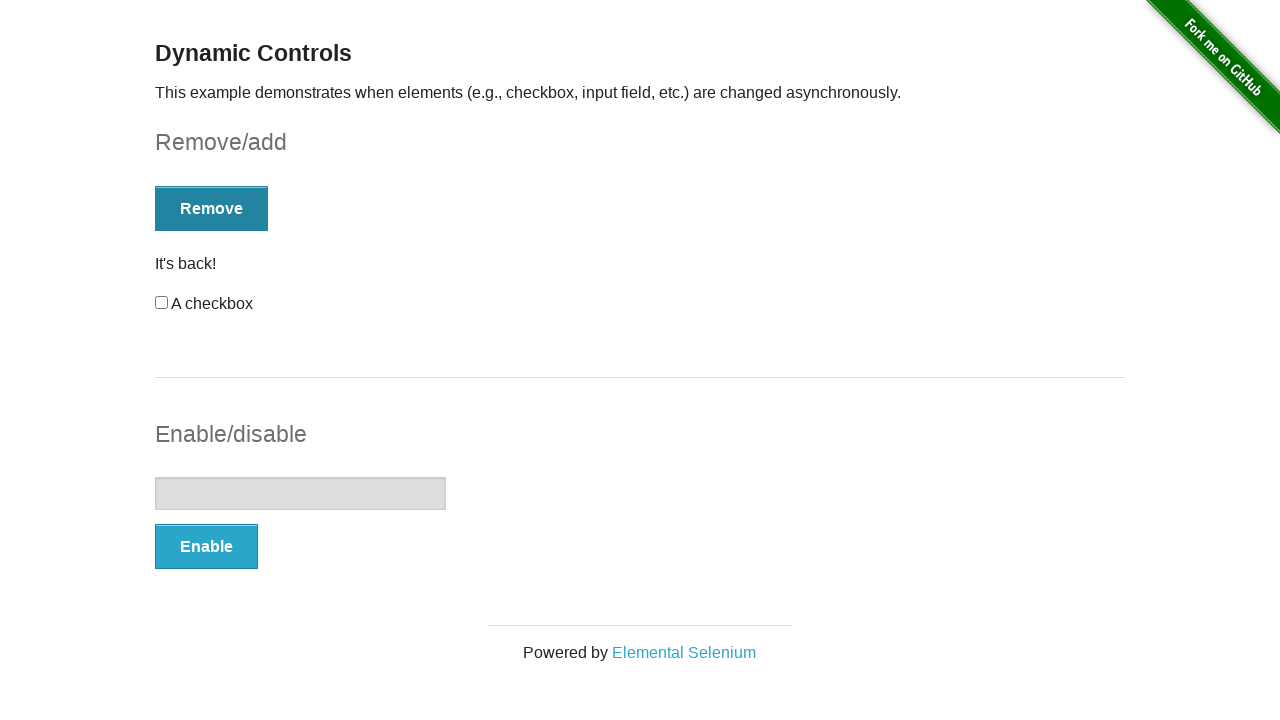

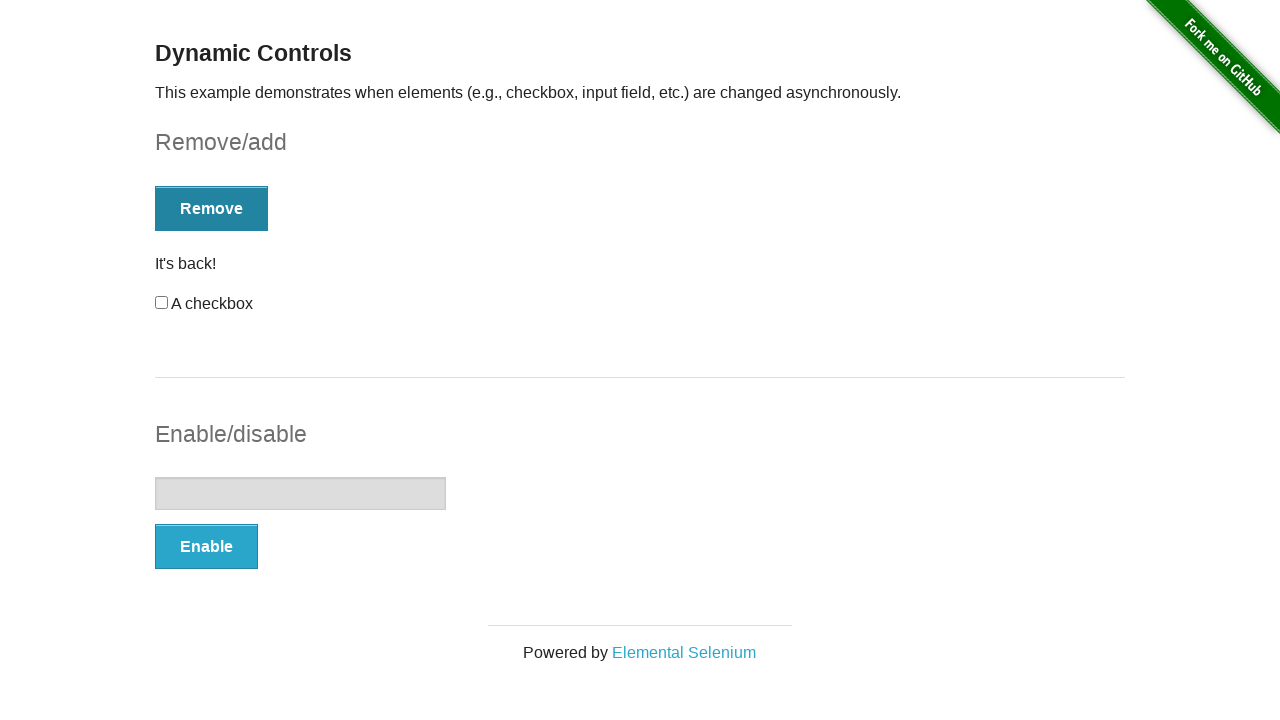